Tests JavaScript confirm dialog by clicking the JS Confirm button, accepting the alert, and verifying the result message

Starting URL: https://the-internet.herokuapp.com/javascript_alerts

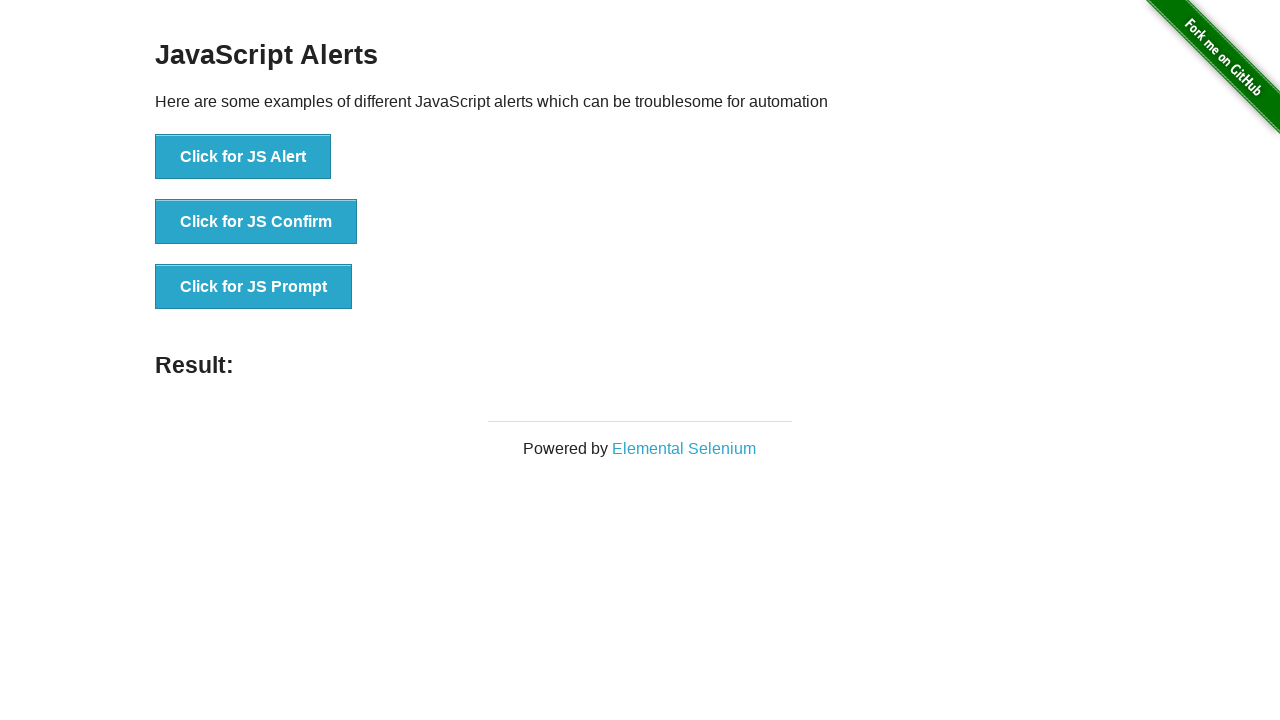

Clicked the JS Confirm button at (256, 222) on xpath=//button[contains(text(),'JS Confirm')]
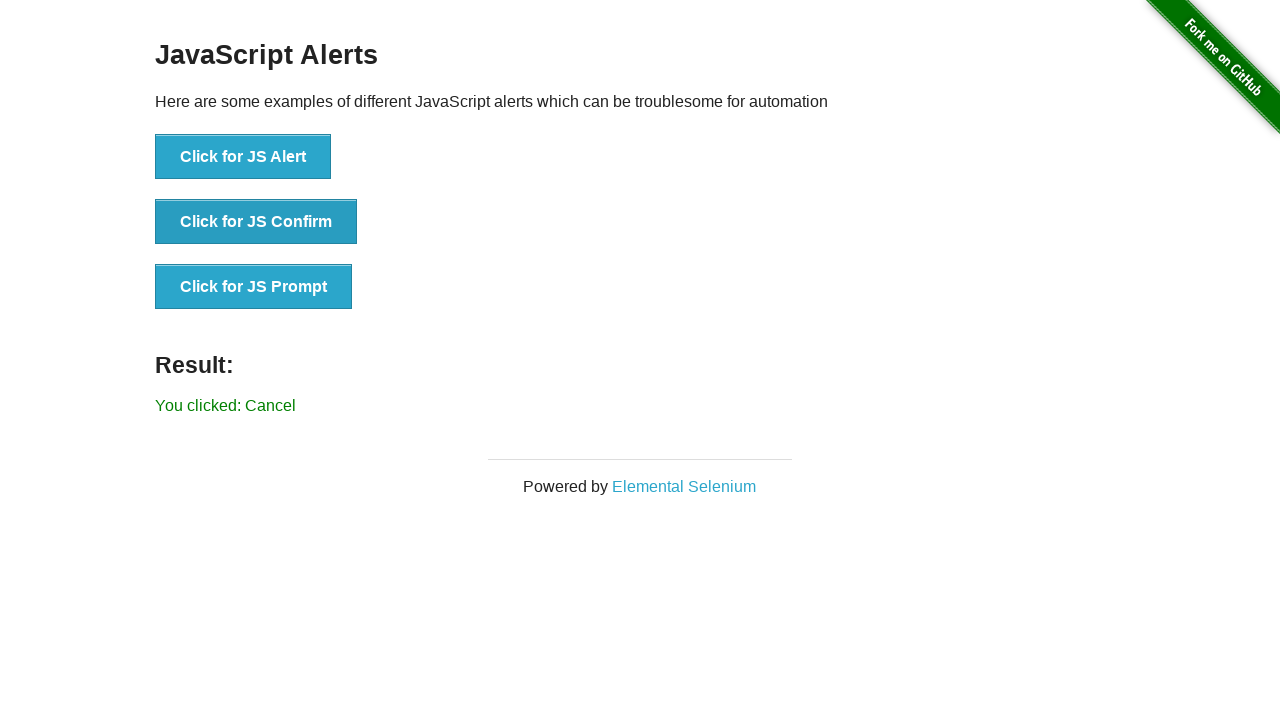

Set up dialog handler to accept confirm dialogs
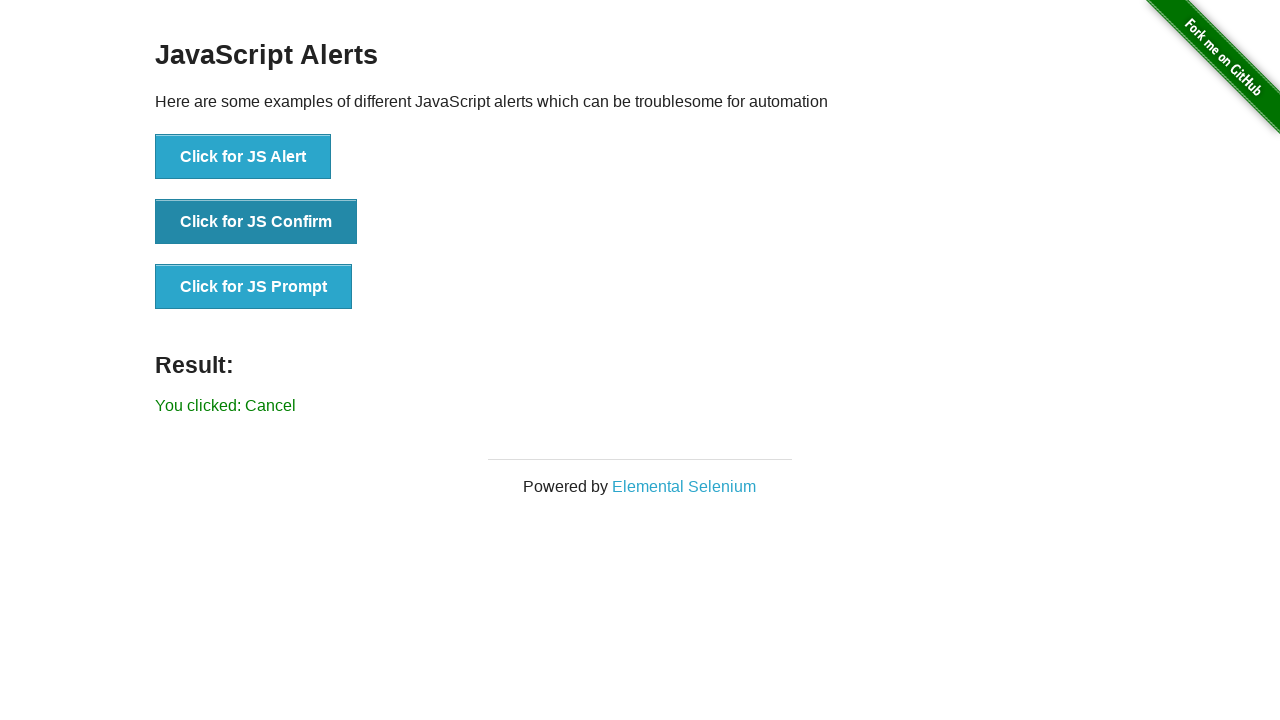

Clicked the JS Confirm button to trigger dialog at (256, 222) on xpath=//button[contains(text(),'JS Confirm')]
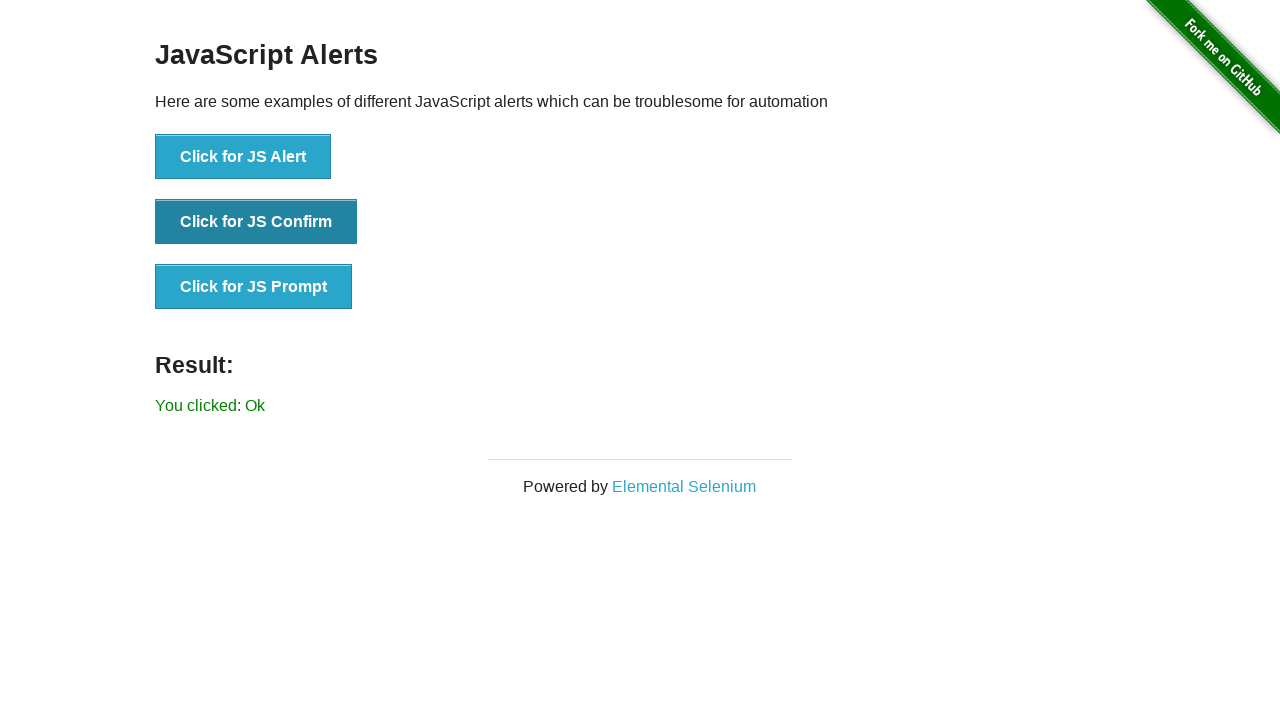

Result message element loaded
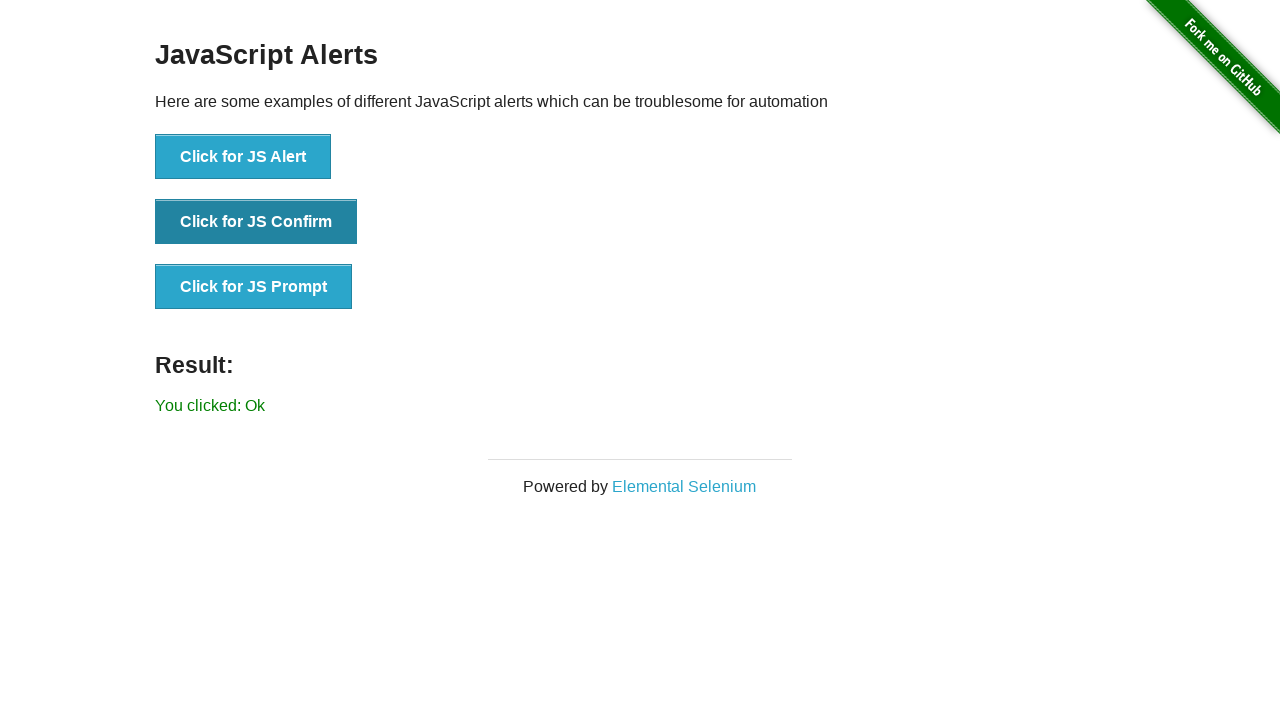

Retrieved result text: 'You clicked: Ok'
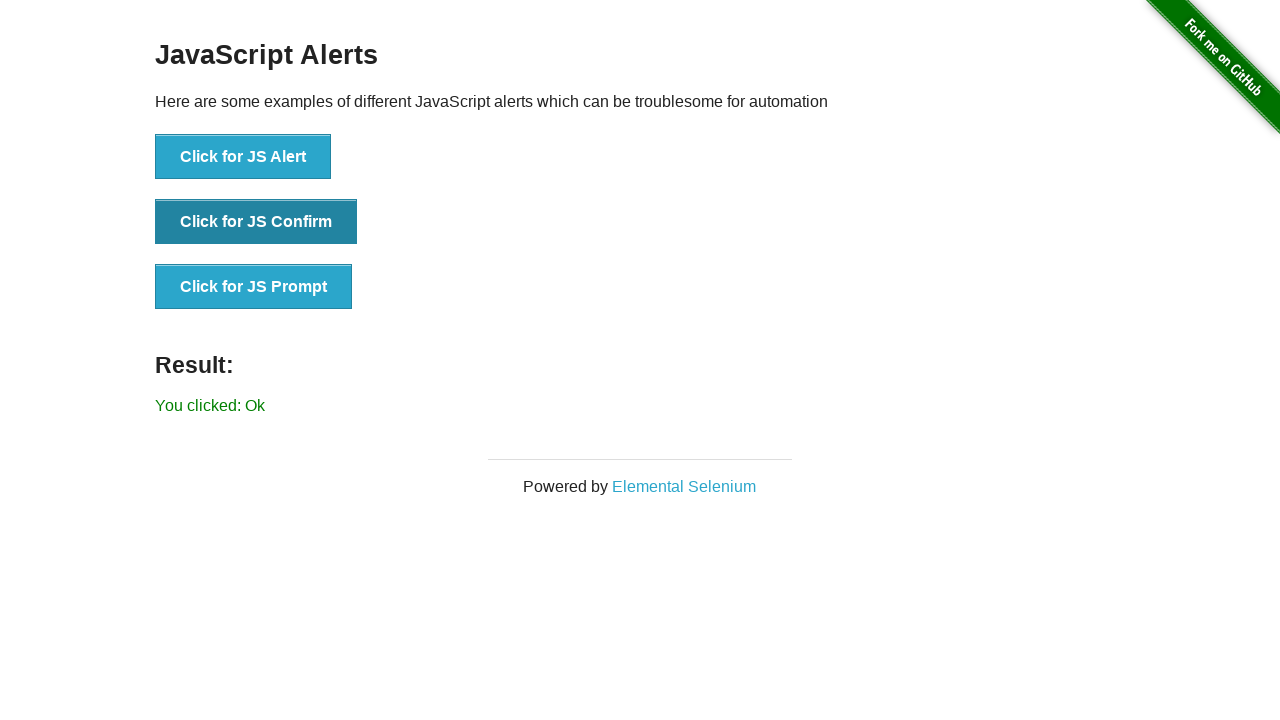

Verified result message is 'You clicked: Ok'
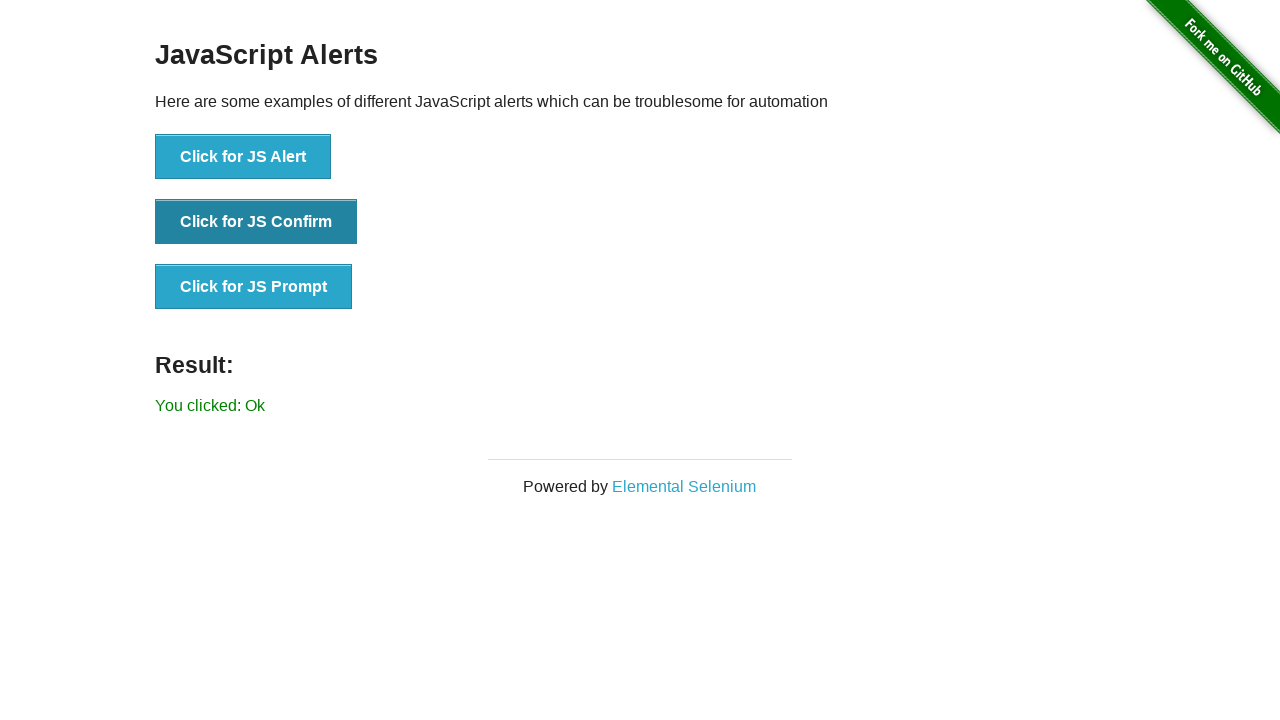

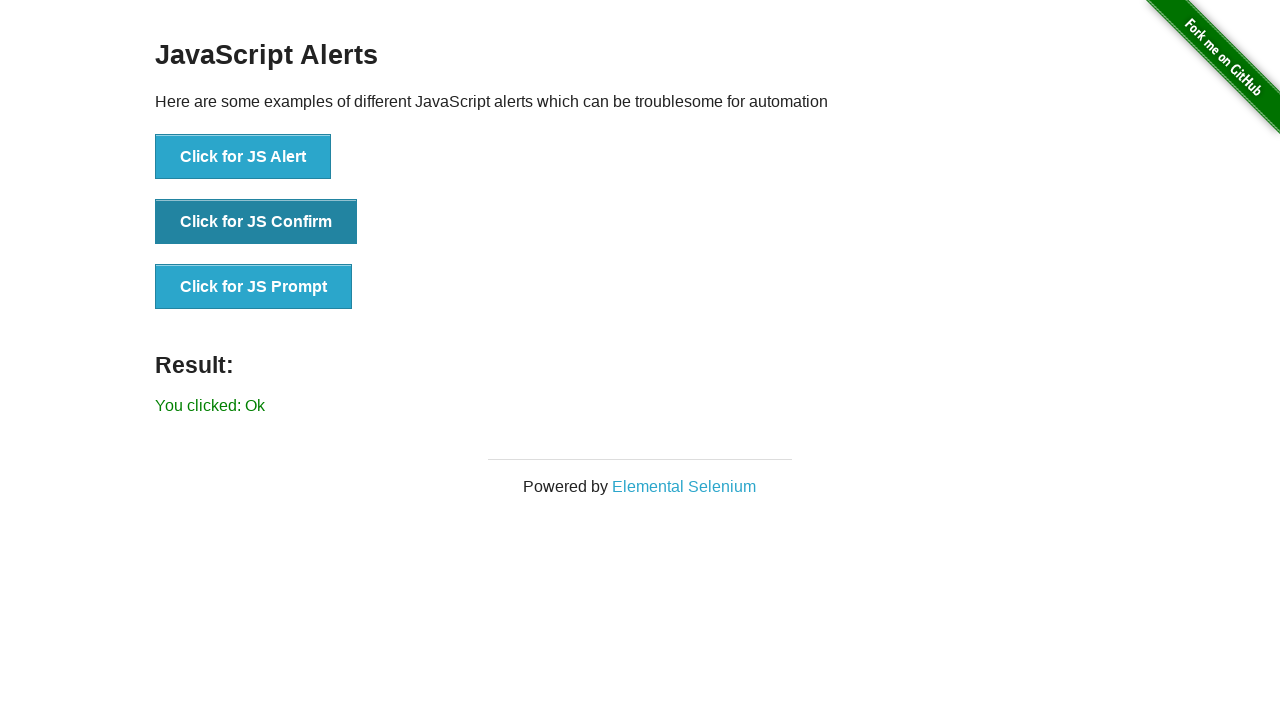